Tests a sample to-do list application by clicking on two existing list items, adding a new to-do item with custom text, and verifying the new item appears in the list.

Starting URL: https://lambdatest.github.io/sample-todo-app/

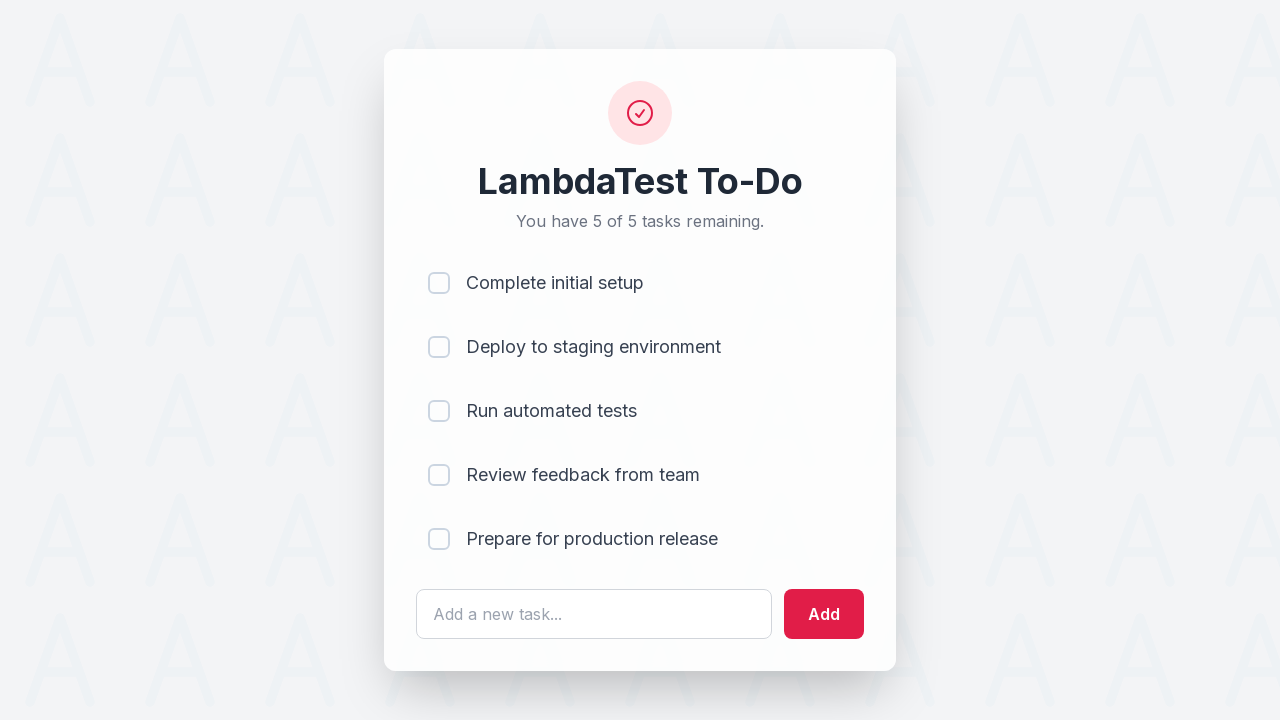

Clicked on first list item checkbox at (439, 283) on input[name='li1']
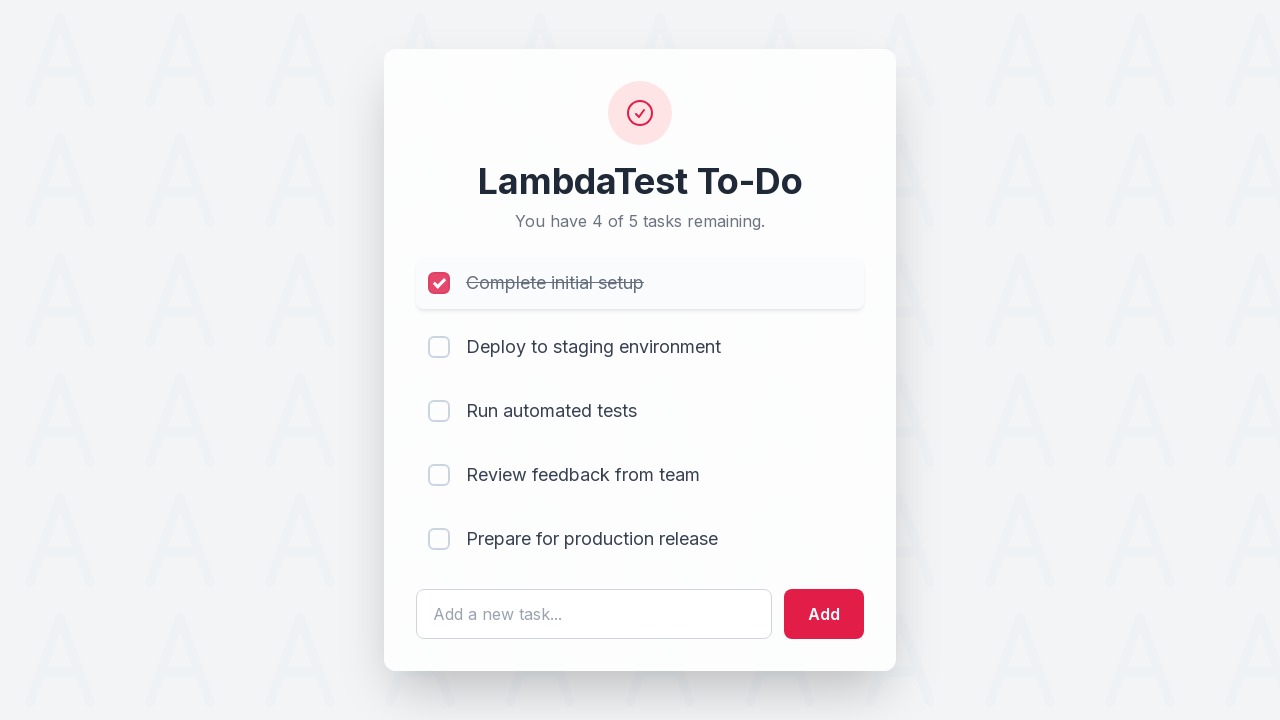

Clicked on second list item checkbox at (439, 347) on input[name='li2']
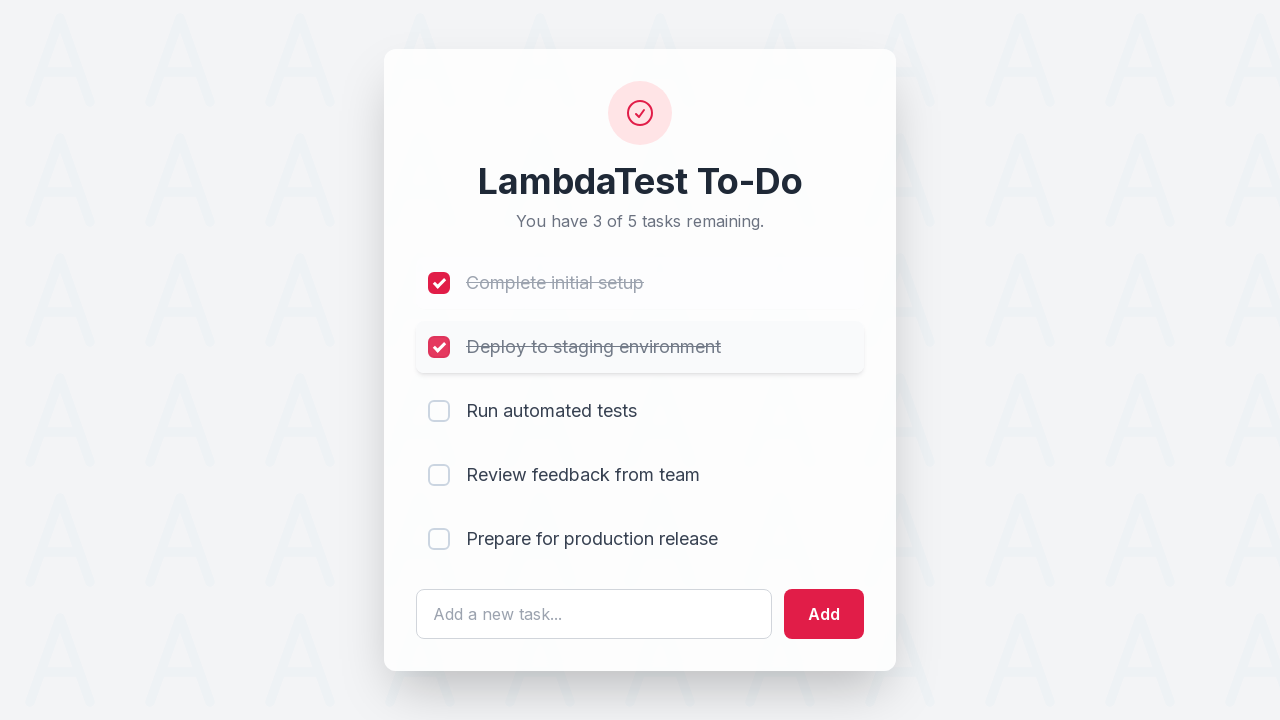

Filled text input with 'Yey, Let's add it to list' on #sampletodotext
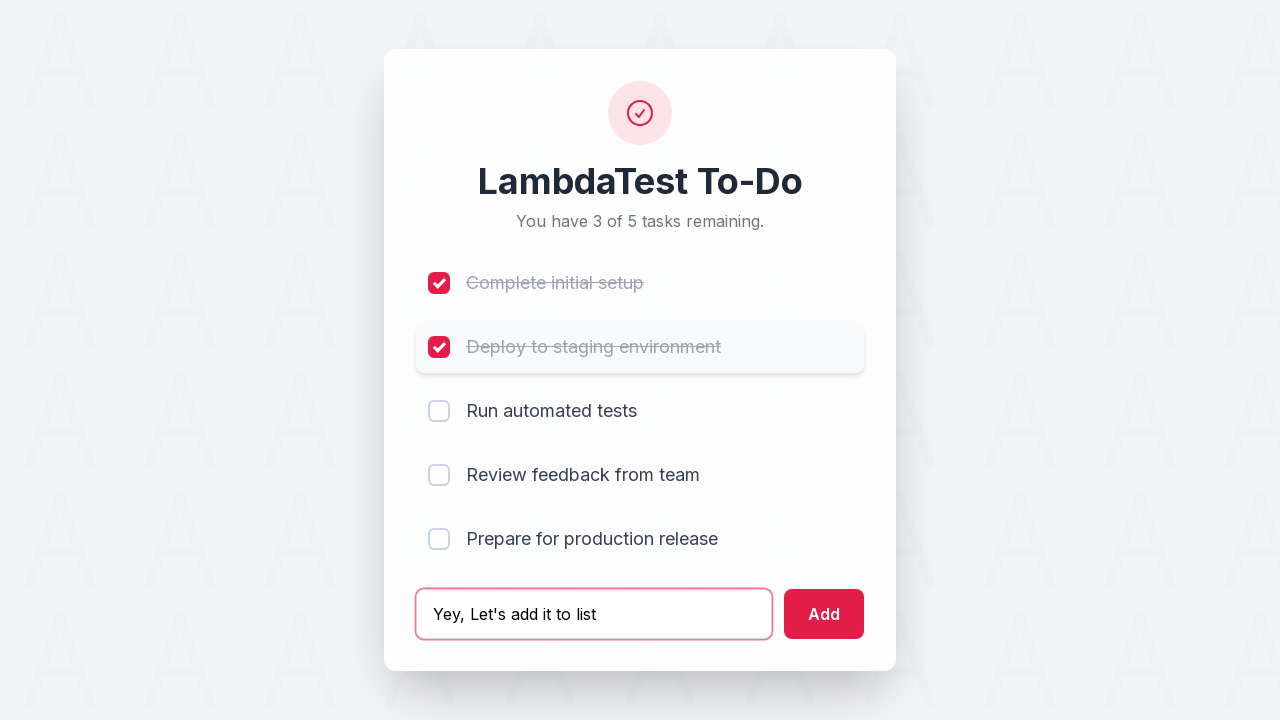

Clicked add button to create new to-do item at (824, 614) on #addbutton
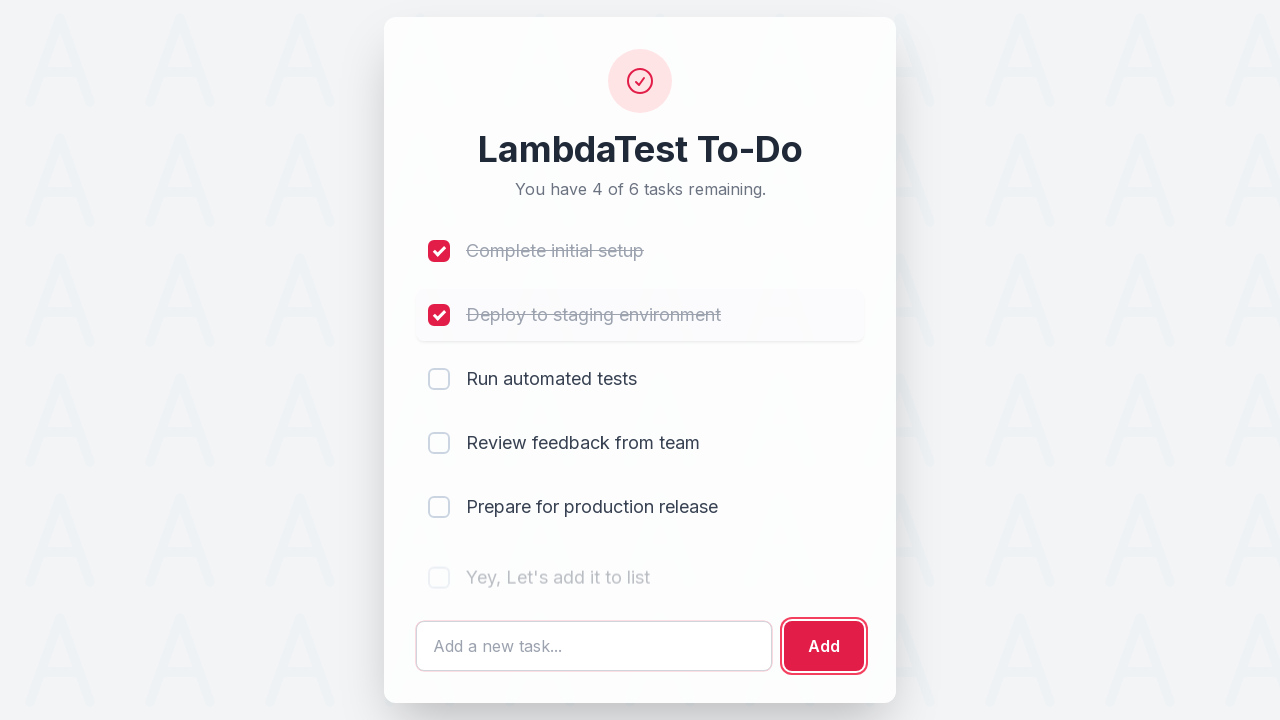

New to-do item appeared in the list
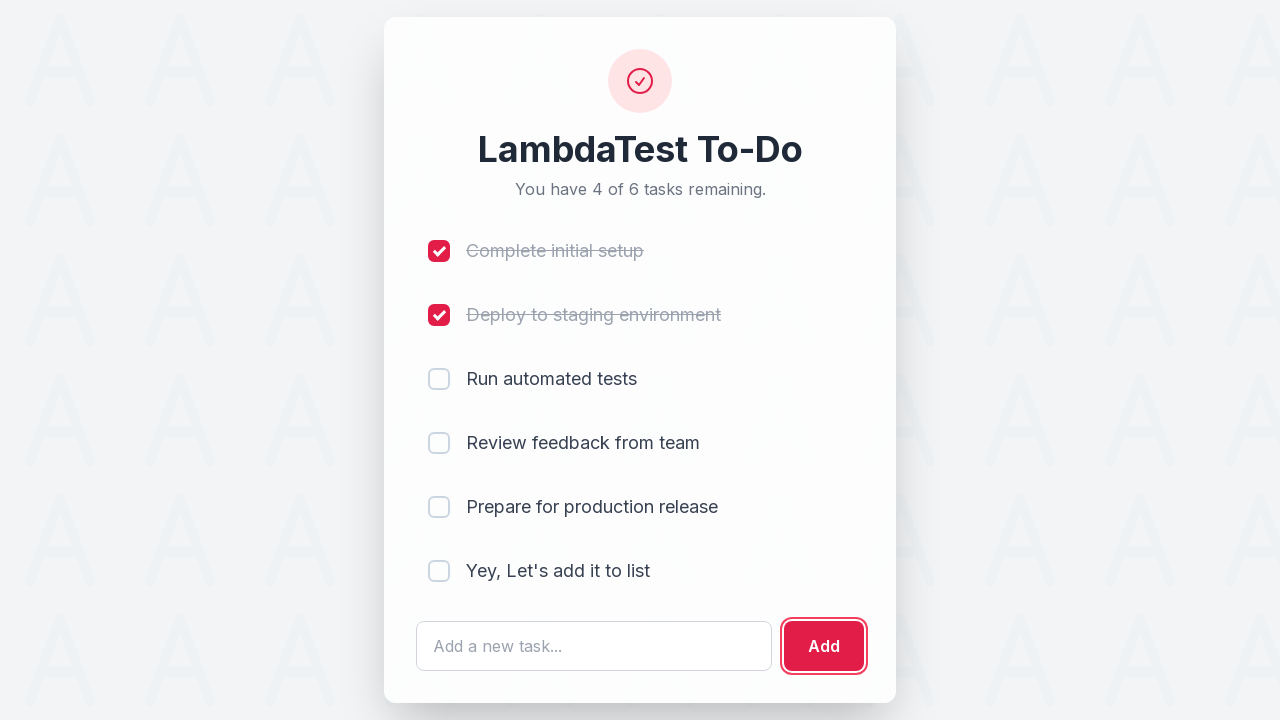

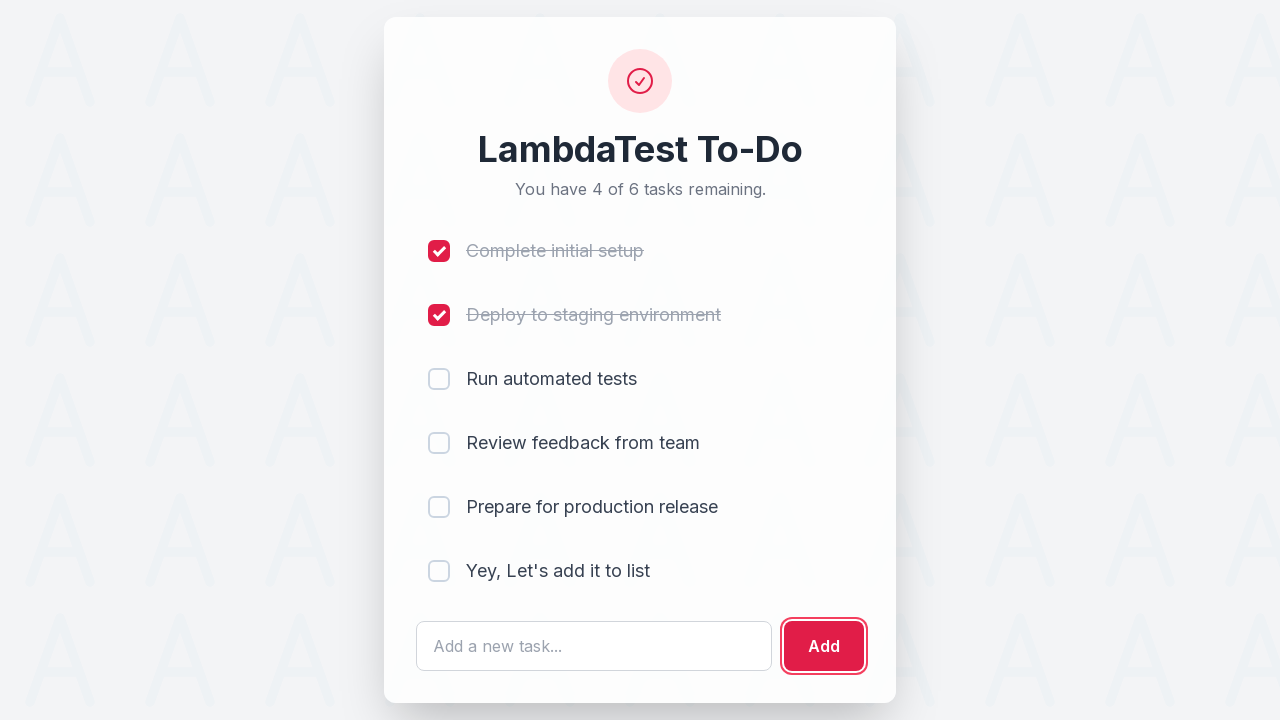